Tests that the IP lookup service page displays the current IP address by verifying the page body text starts with the expected prefix "Current IP Address: "

Starting URL: http://checkip.dyndns.org/

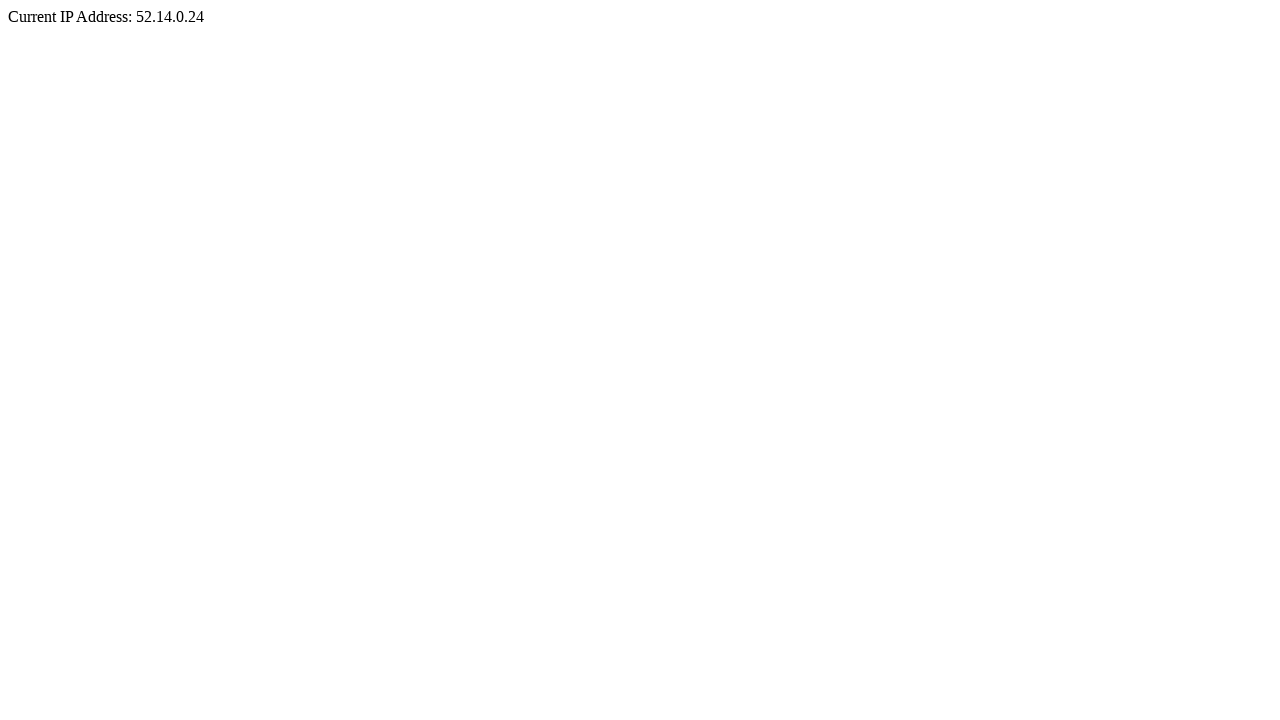

Set viewport size to 1304x739
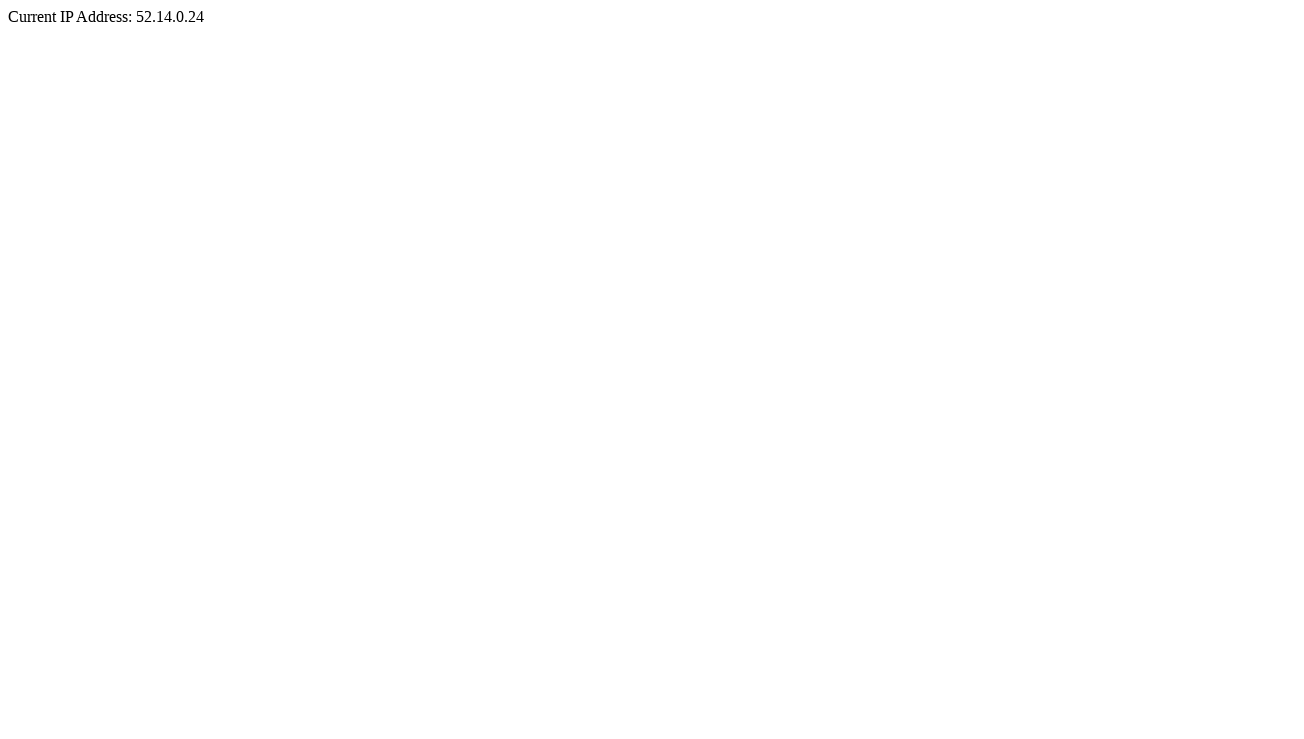

Located body element
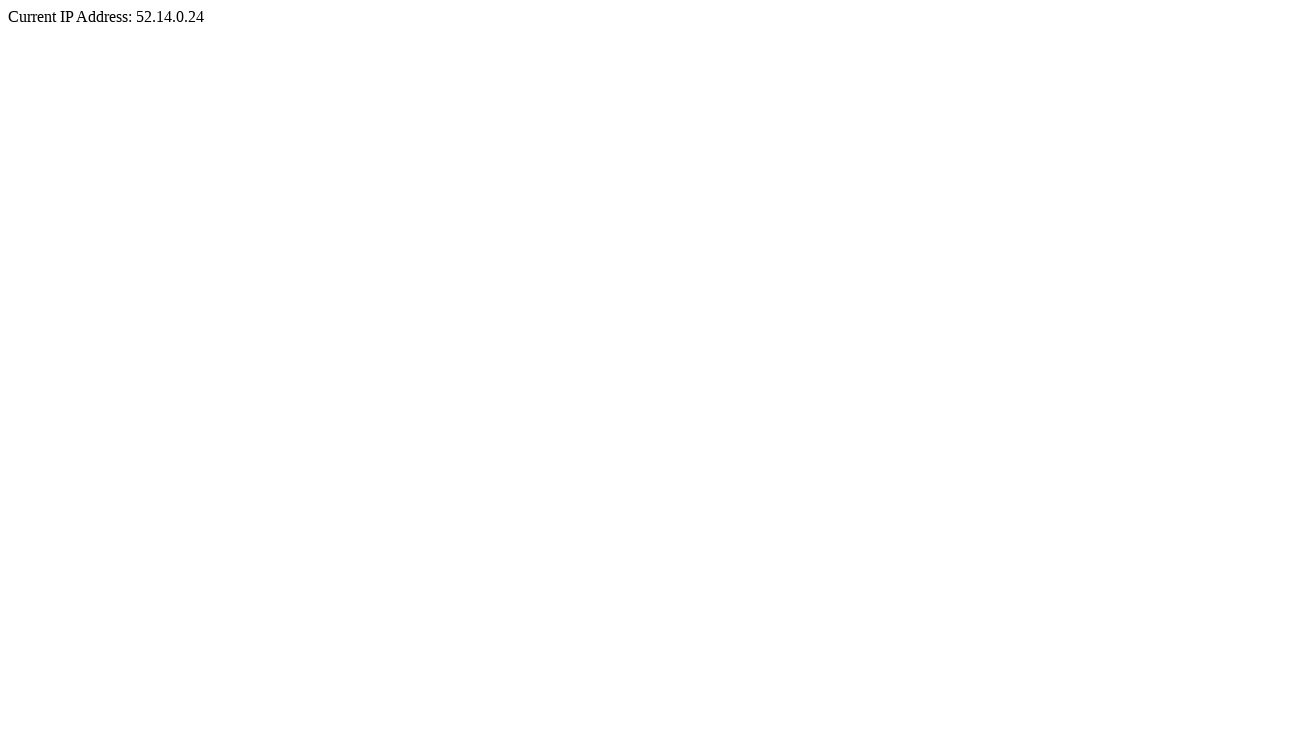

Retrieved body text content
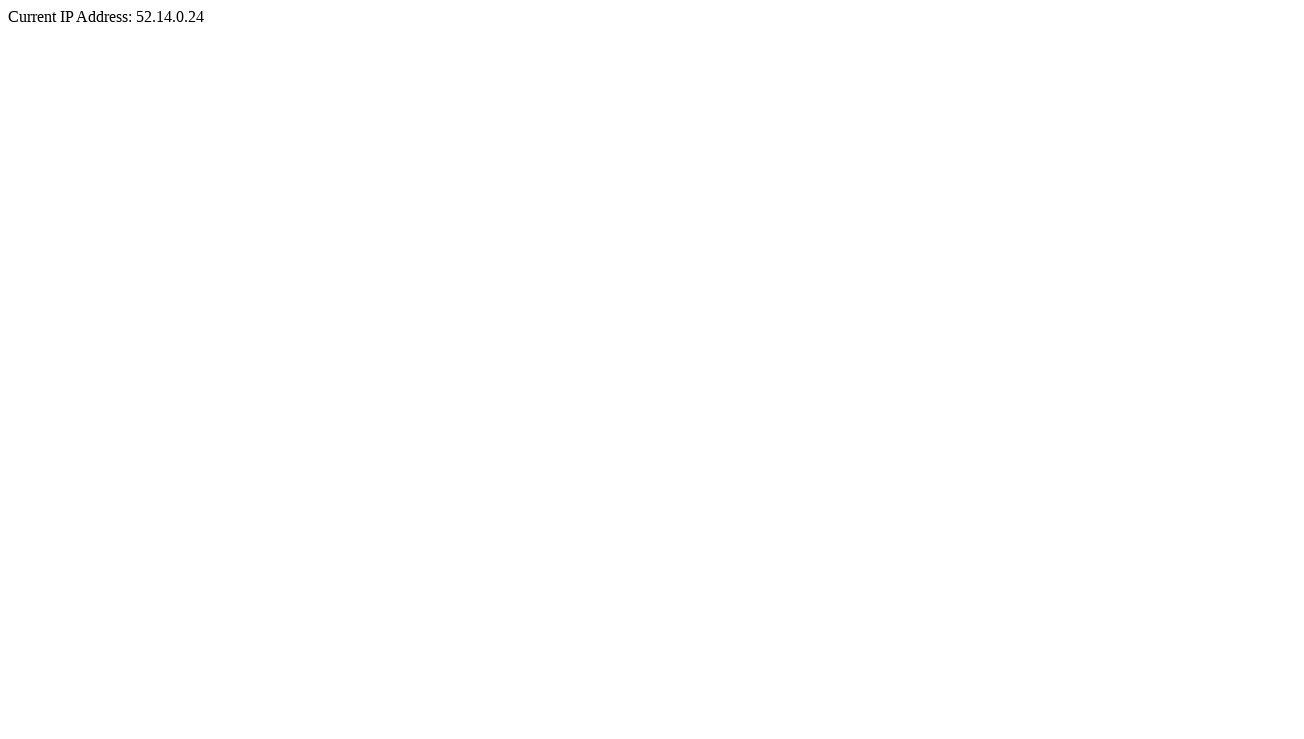

Verified body text starts with 'Current IP Address: '
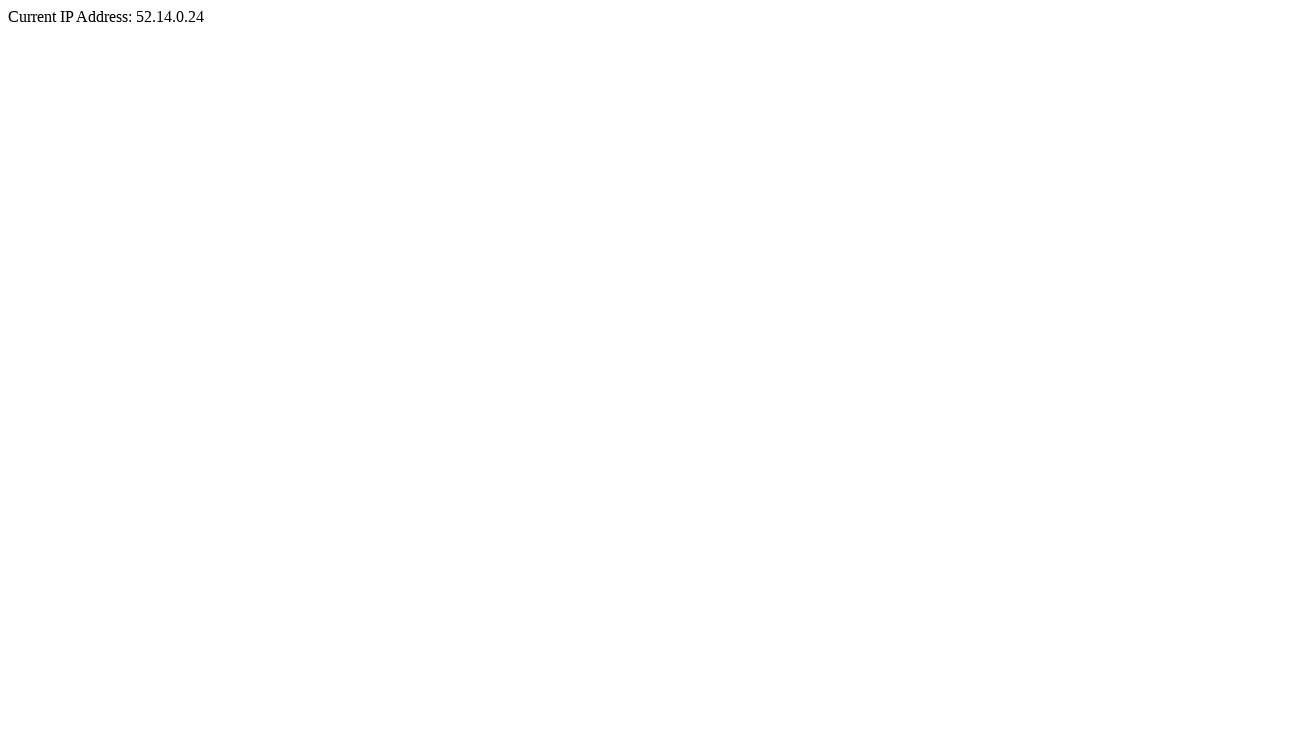

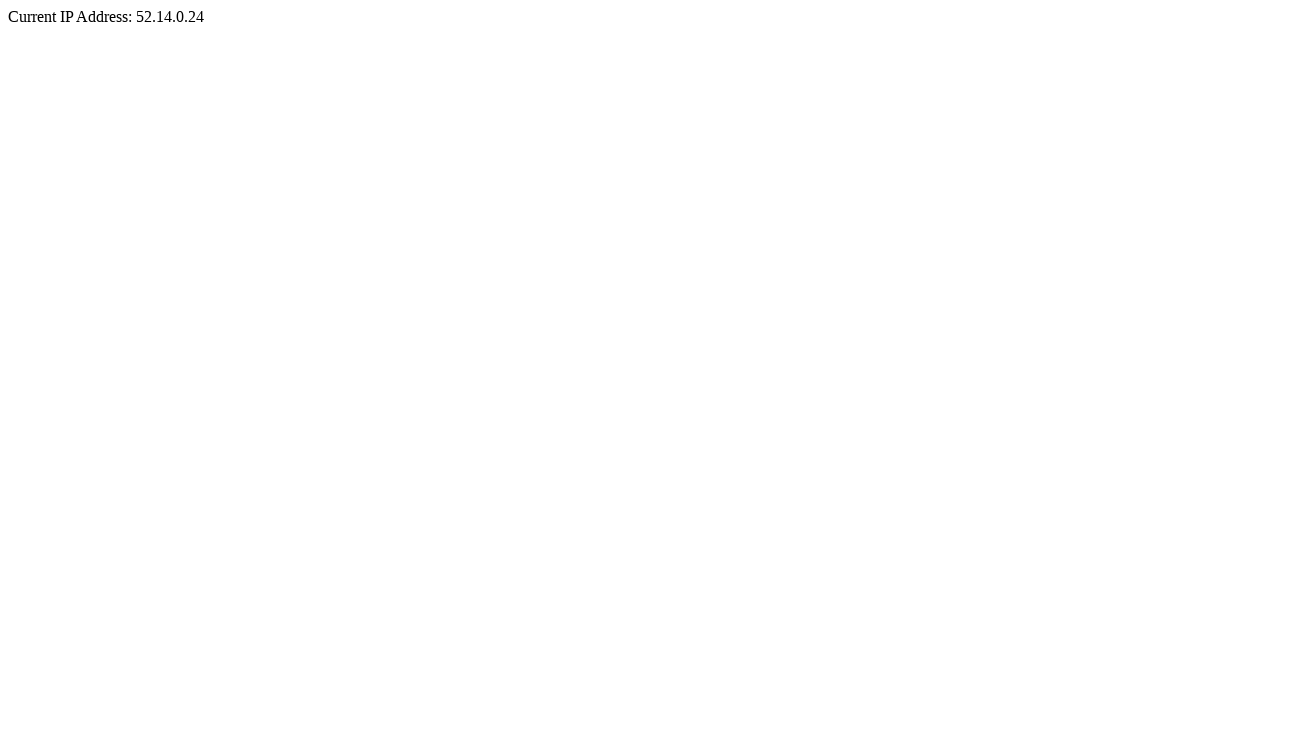